Tests that registration validation catches email without @ symbol

Starting URL: https://b2c.passport.rt.ru

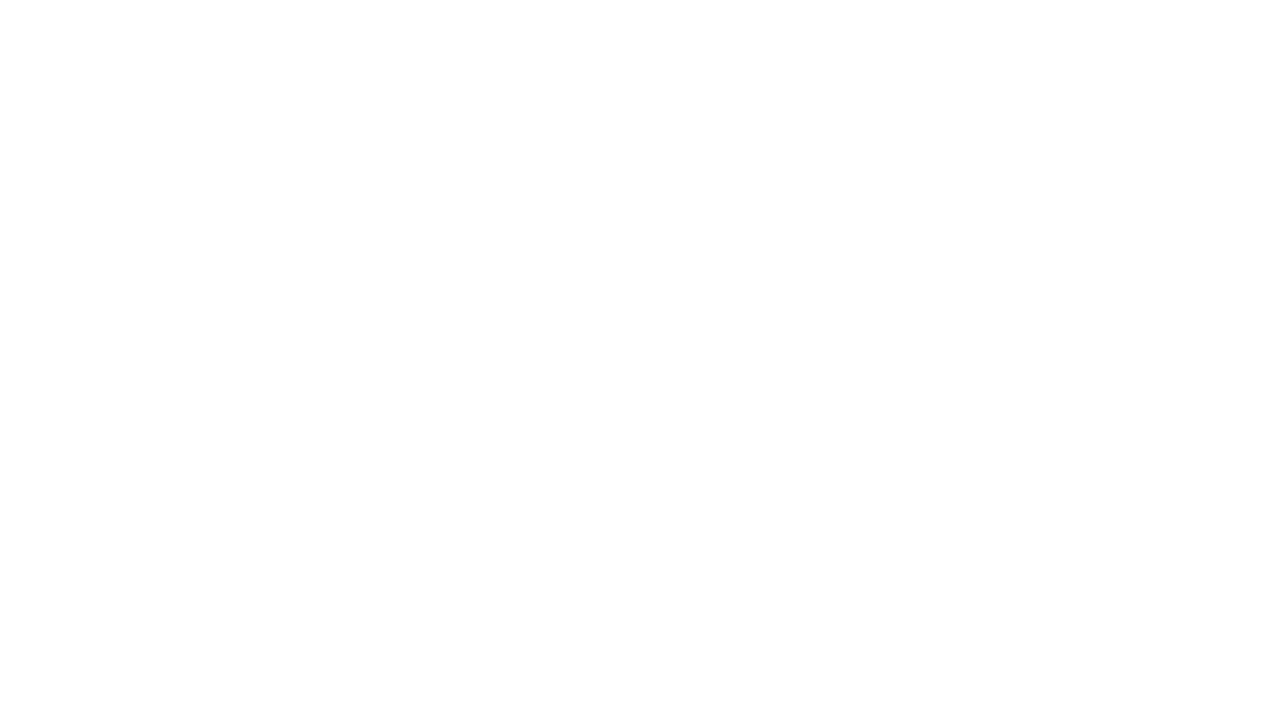

Register button selector waited and loaded
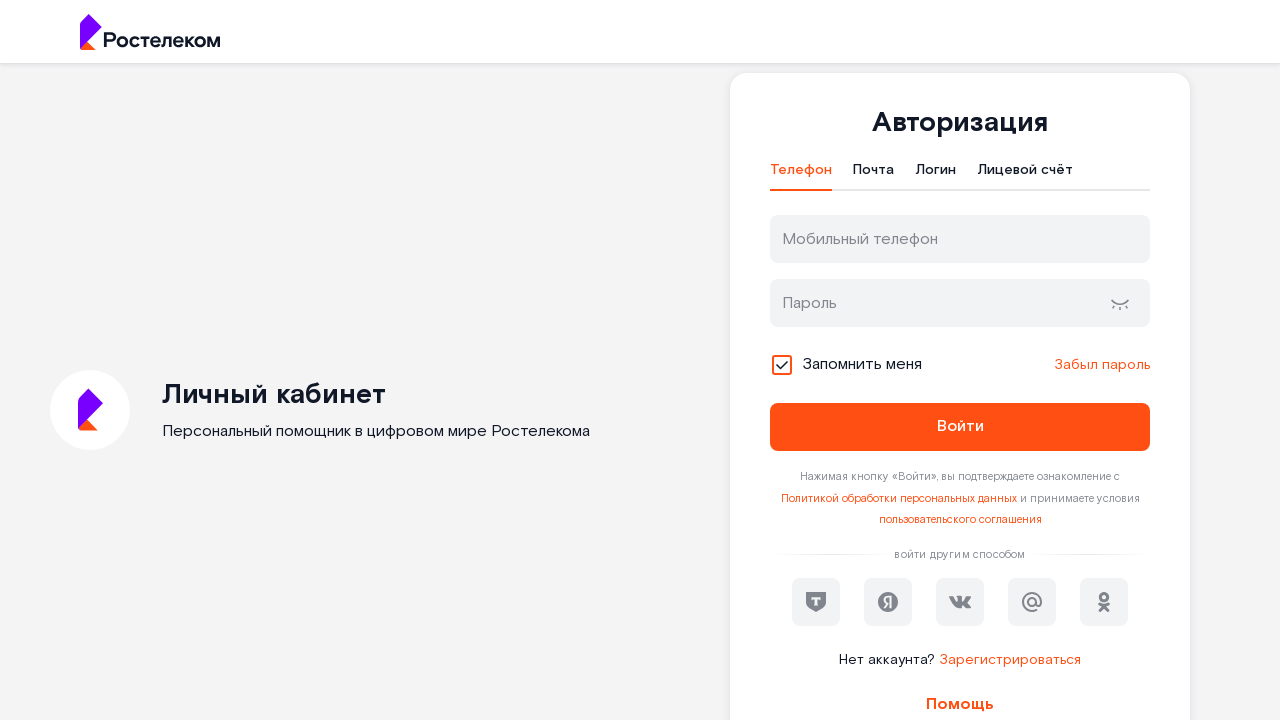

Clicked register button at (1010, 660) on #kc-register
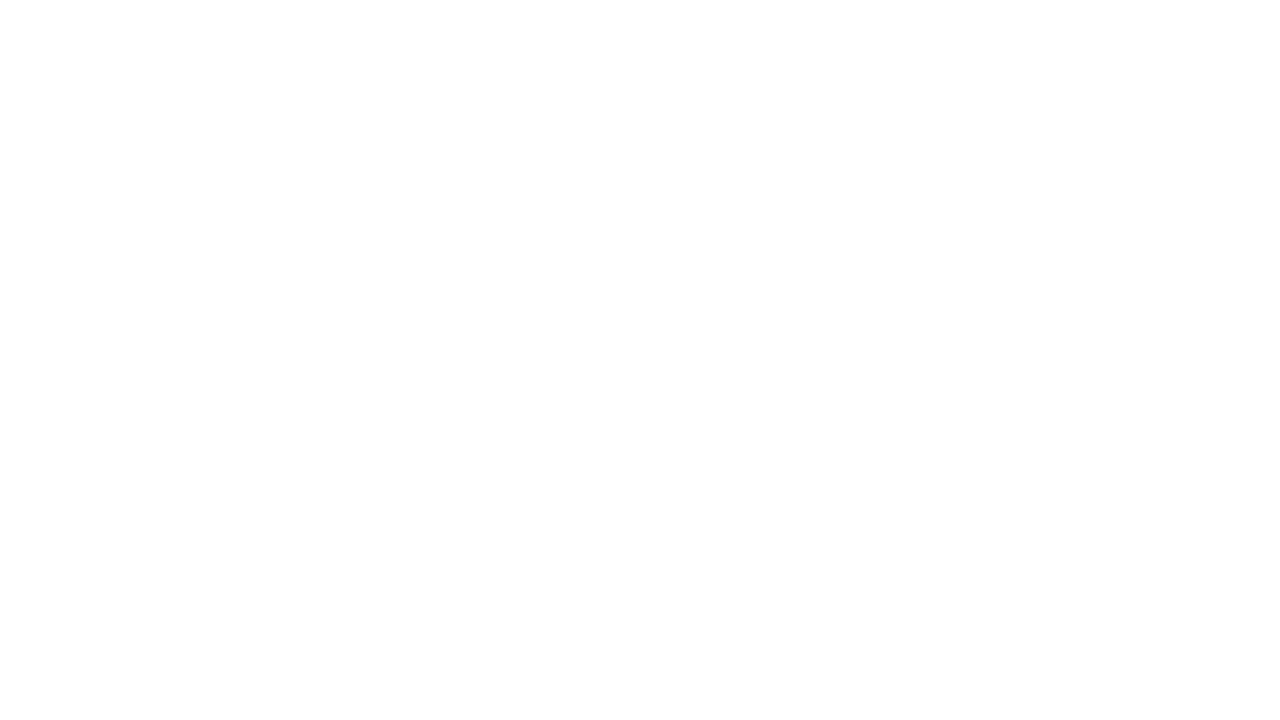

Filled first name field with 'Мария' on input[name='firstName']
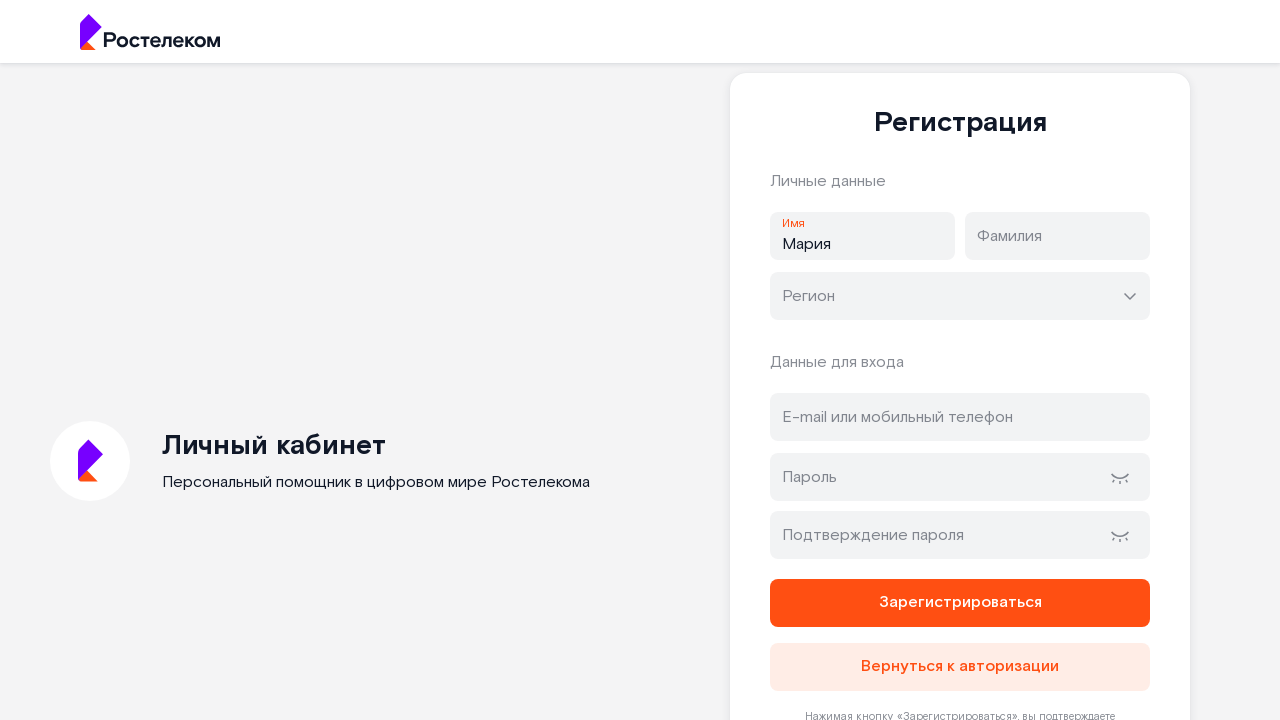

Filled last name field with 'Иванова' on input[name='lastName']
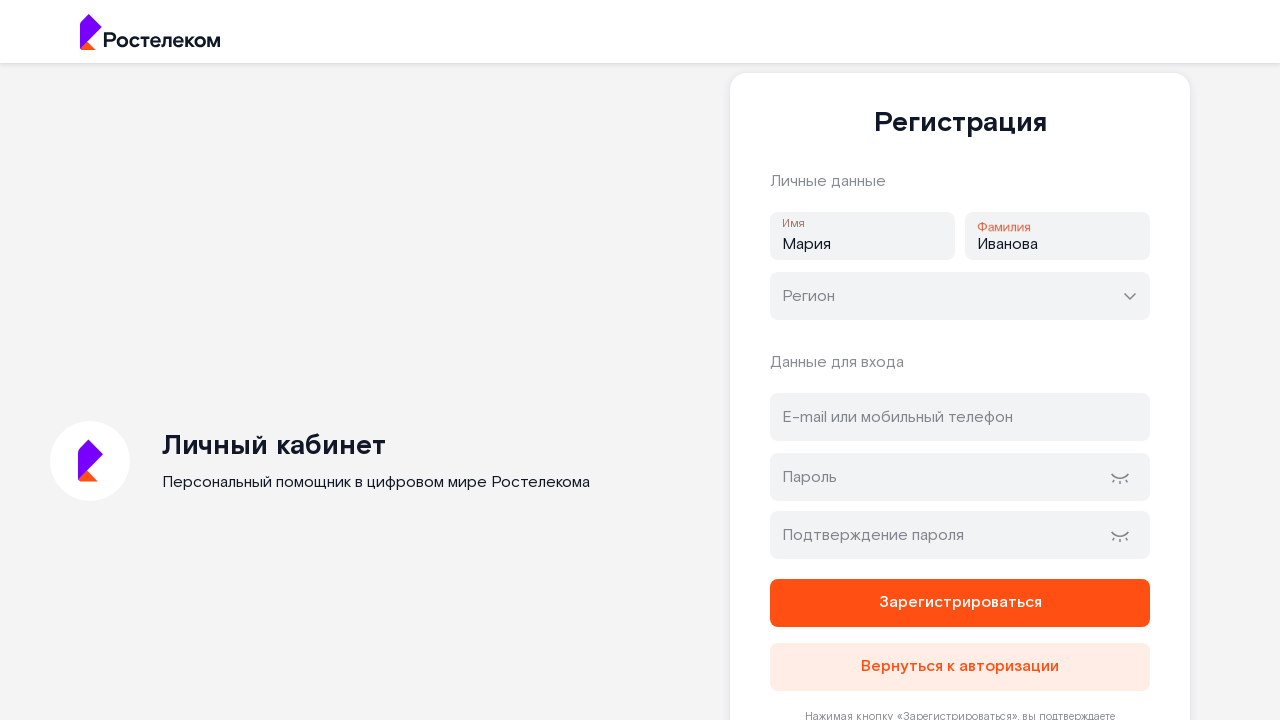

Filled email field with invalid email 'invalidemailgmail.com' (no @ symbol) on #address
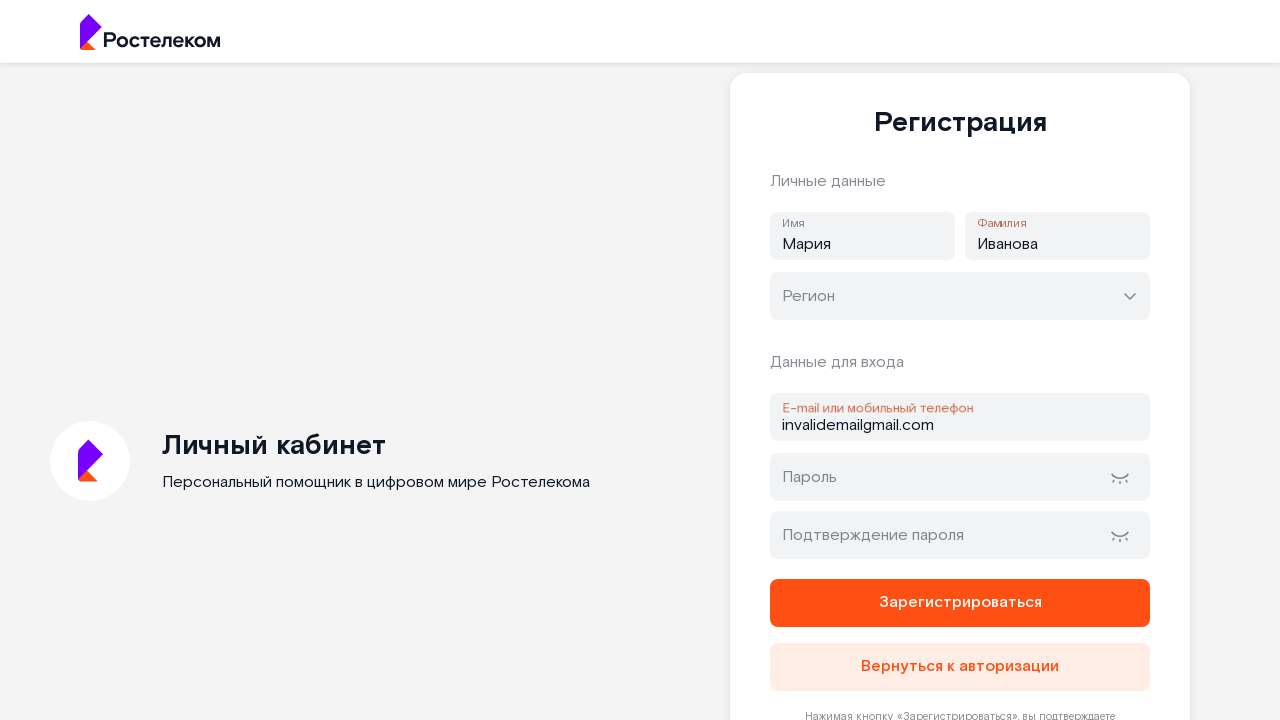

Filled password field with 'TestPassword456!' on #password
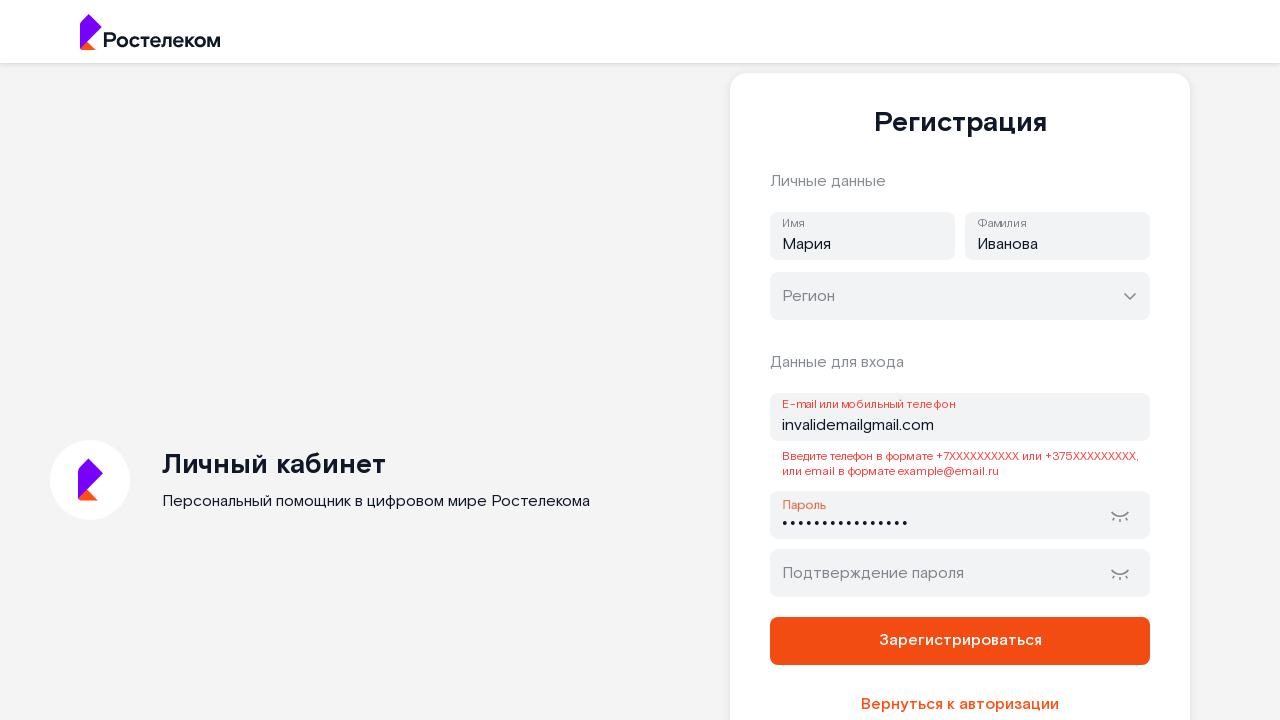

Filled password confirmation field with 'TestPassword456!' on #password-confirm
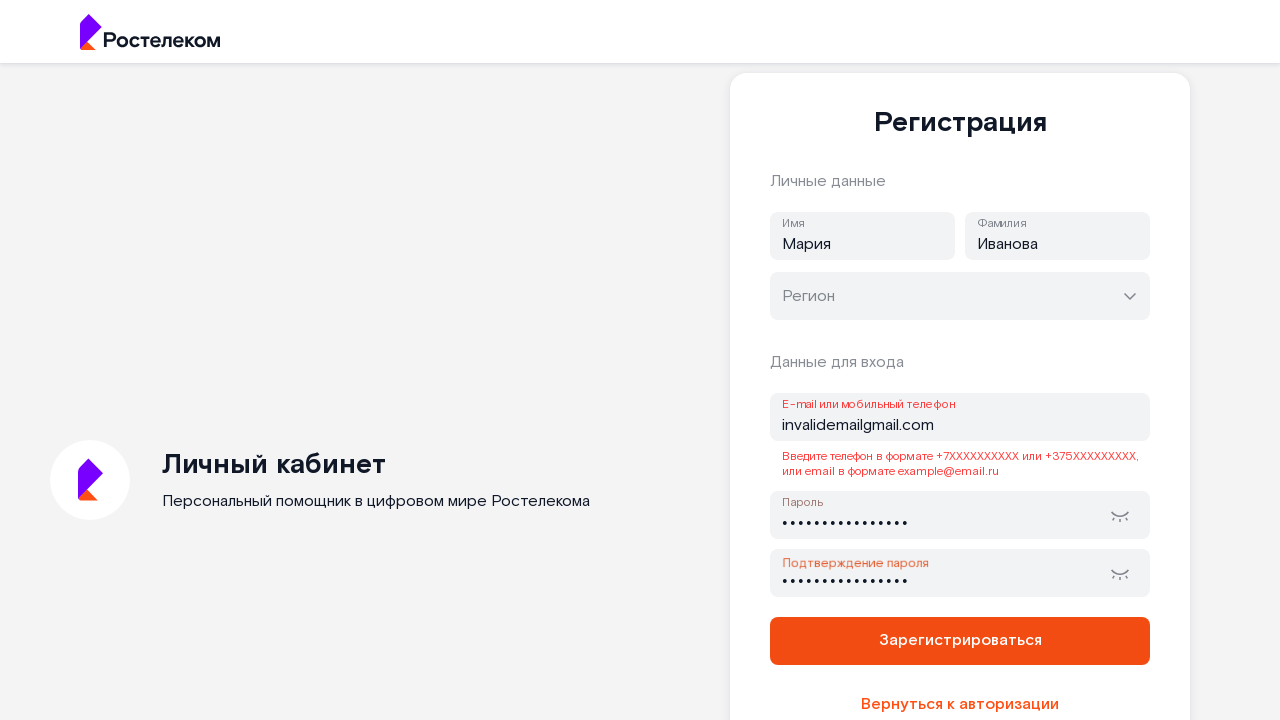

Waited 3 seconds for validation to trigger
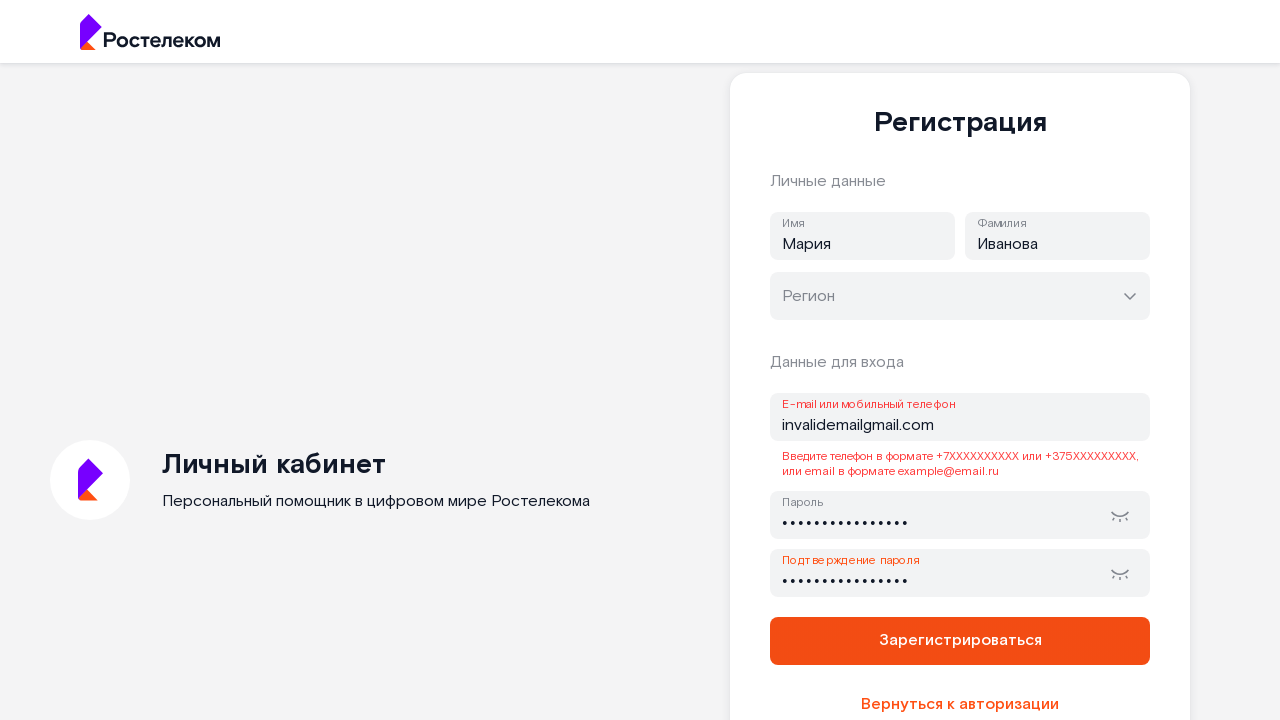

Found 1 validation error container(s)
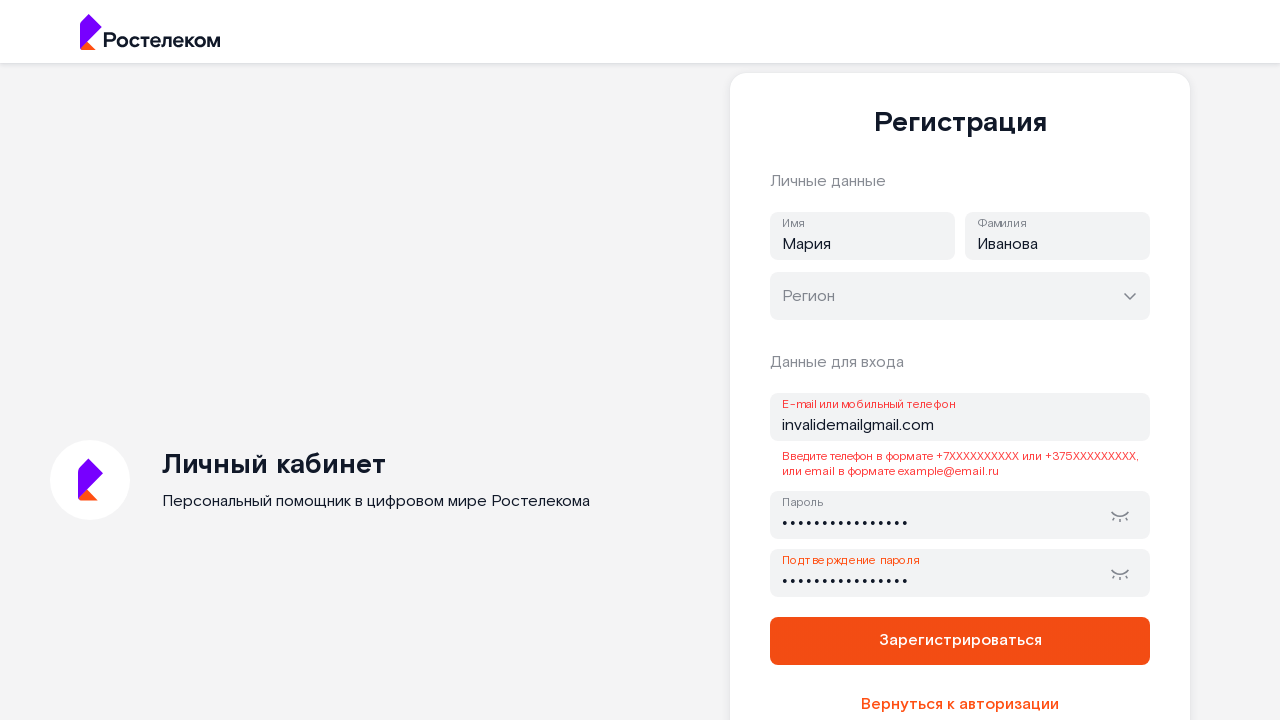

Assertion passed: exactly 1 validation error found for invalid email
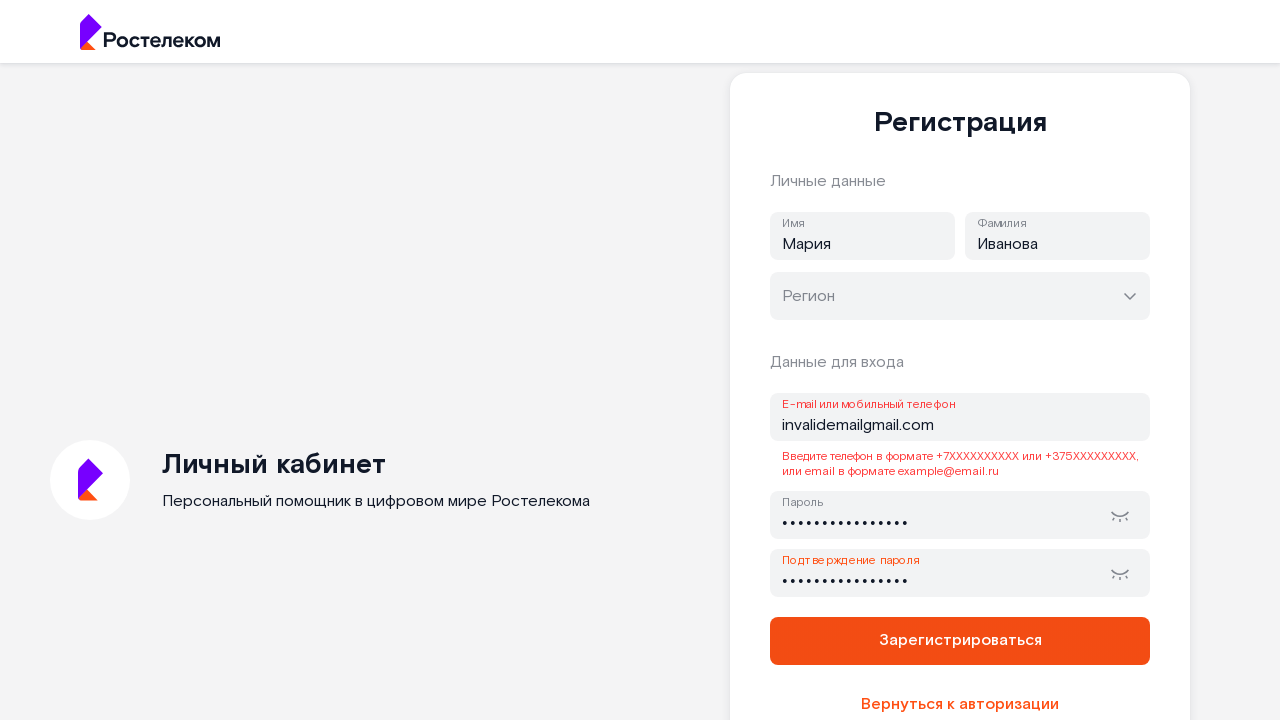

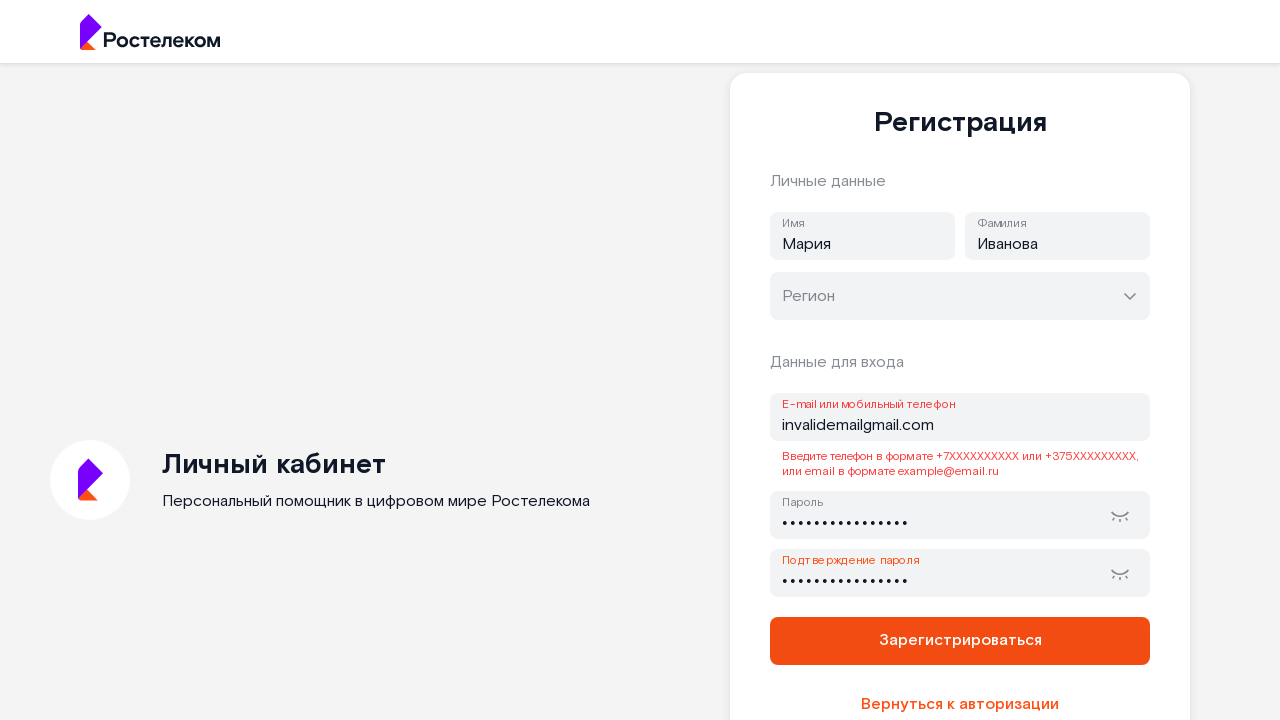